Tests dynamic controls by clicking Remove button and waiting for the success message to appear

Starting URL: https://the-internet.herokuapp.com/dynamic_controls

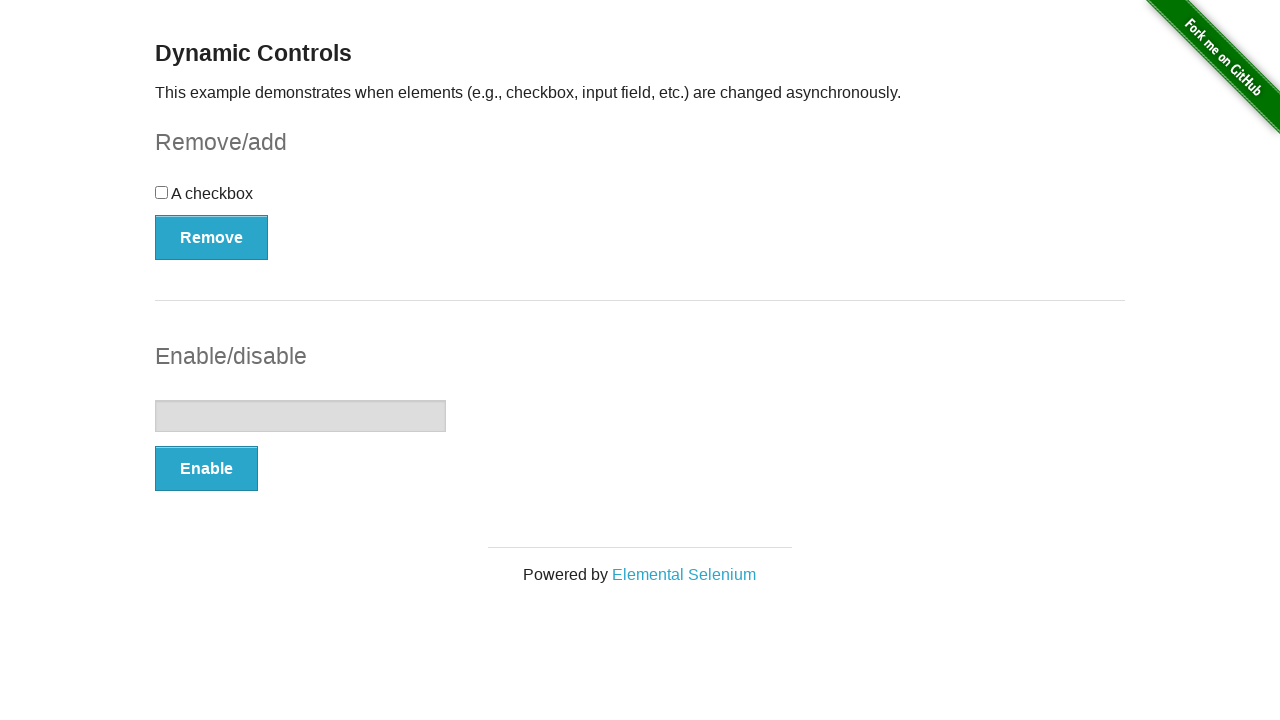

Clicked Remove button at (212, 237) on xpath=//*[.='Remove']
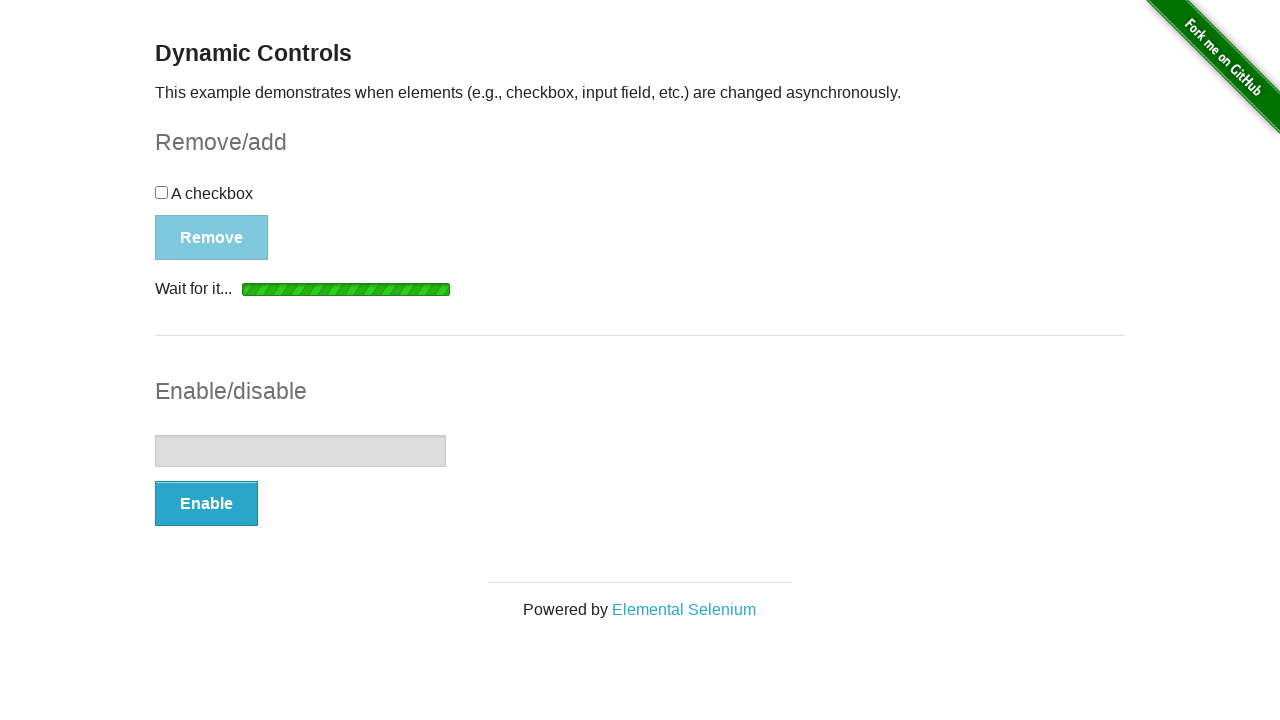

Success message appeared
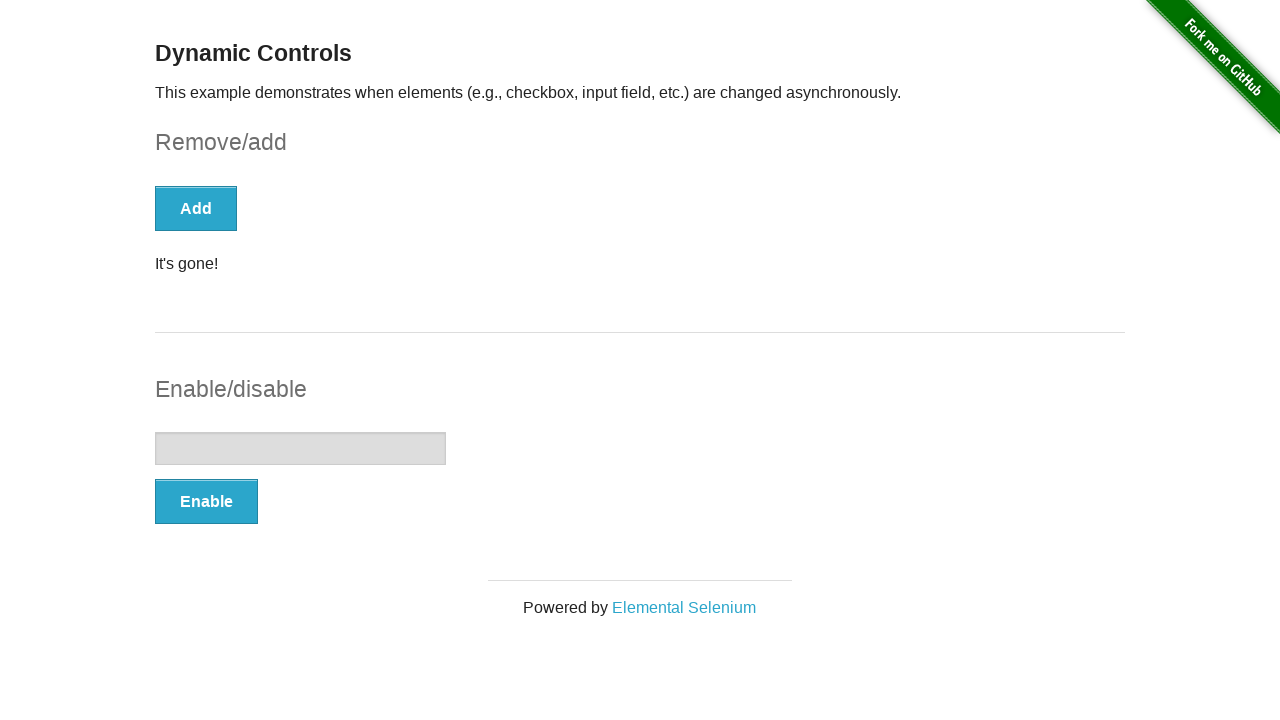

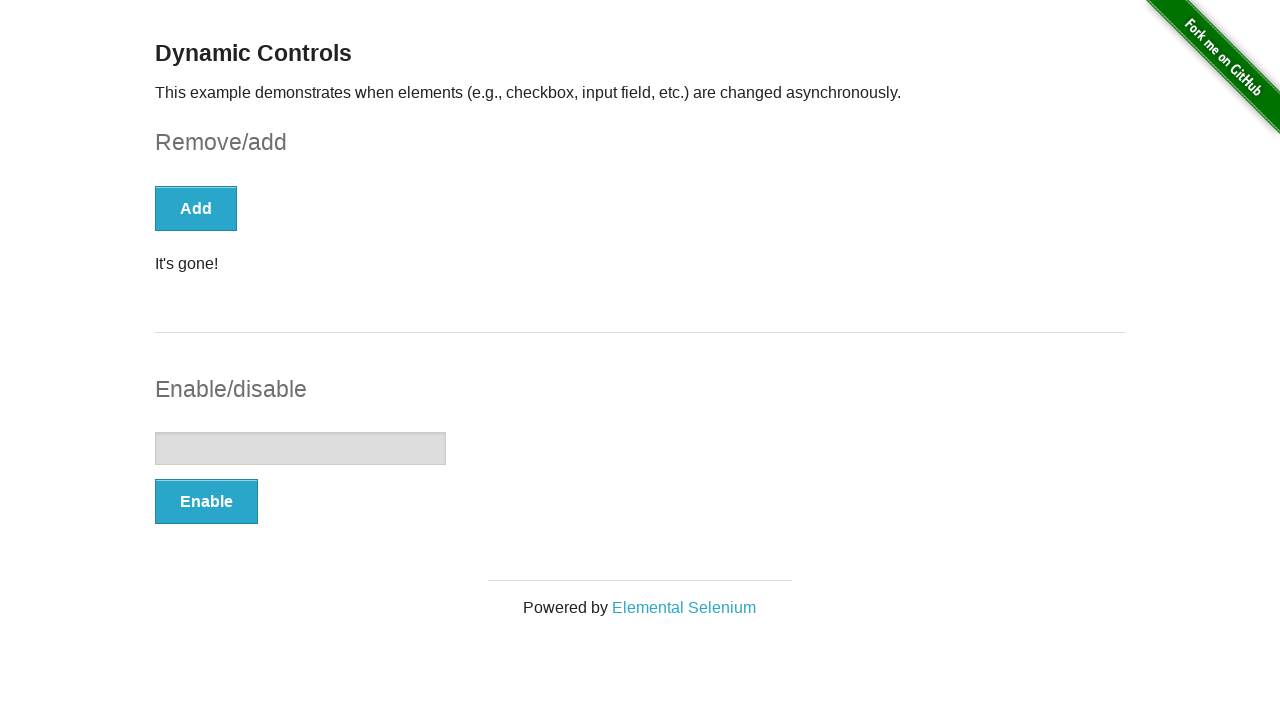